Tests Python.org website by verifying the page title contains "Python" and performing a search for "pycon" to ensure results are returned

Starting URL: http://www.python.org

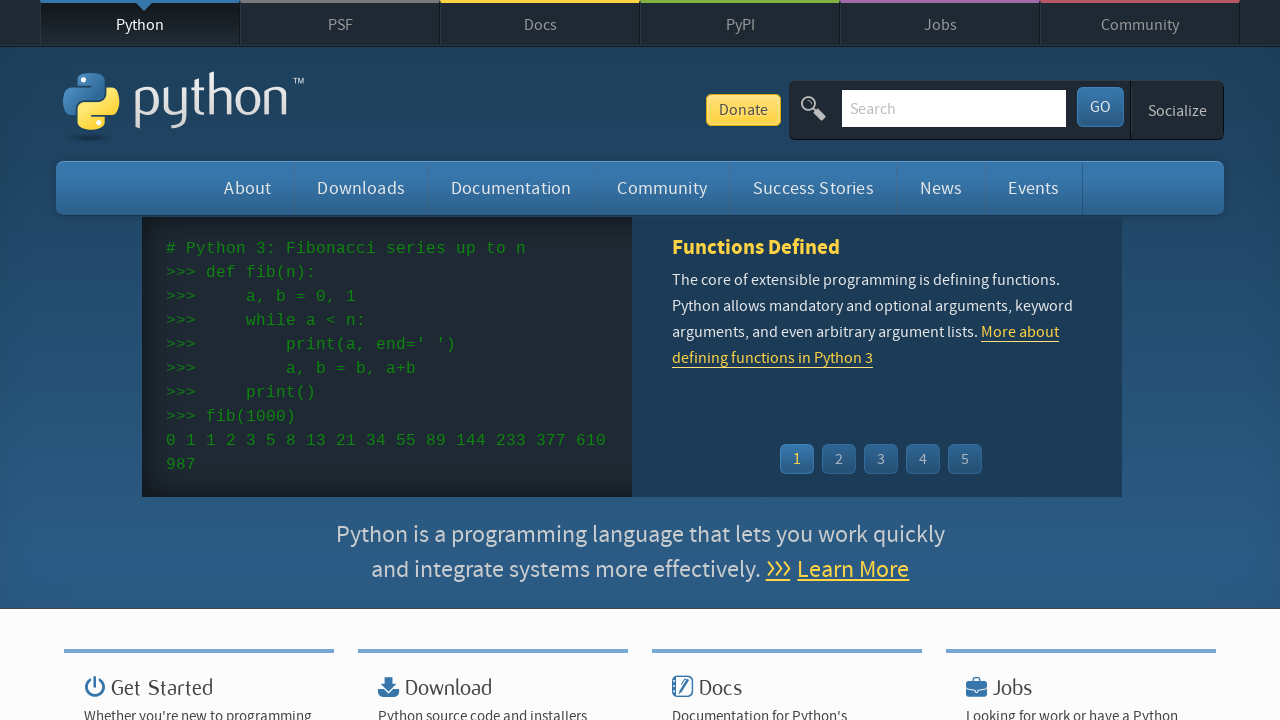

Verified page title contains 'Python'
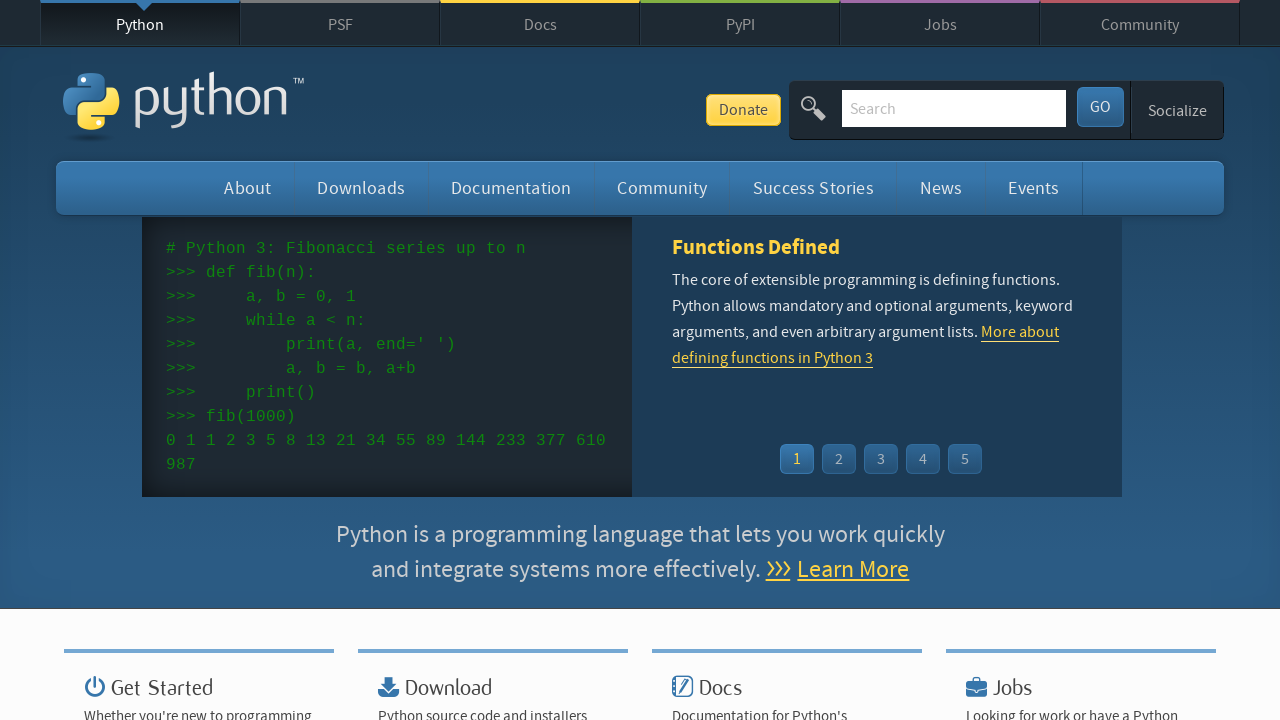

Located search field input element
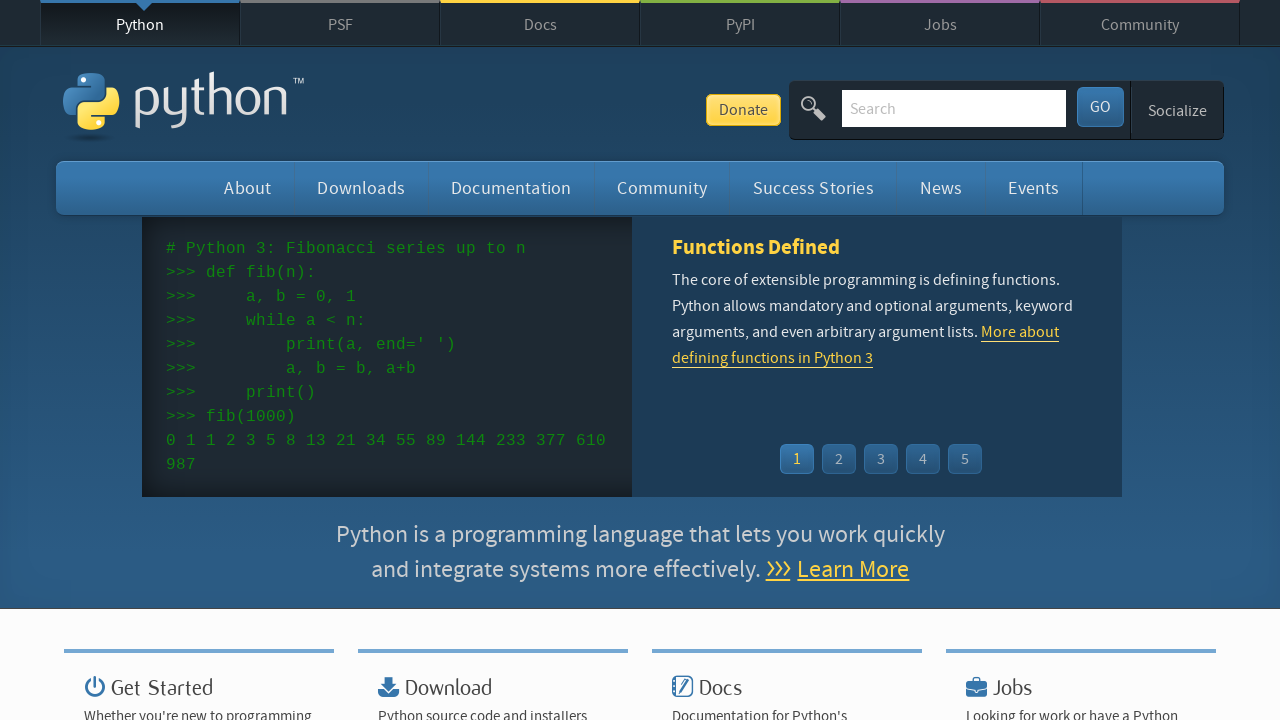

Cleared search field on input[name='q']
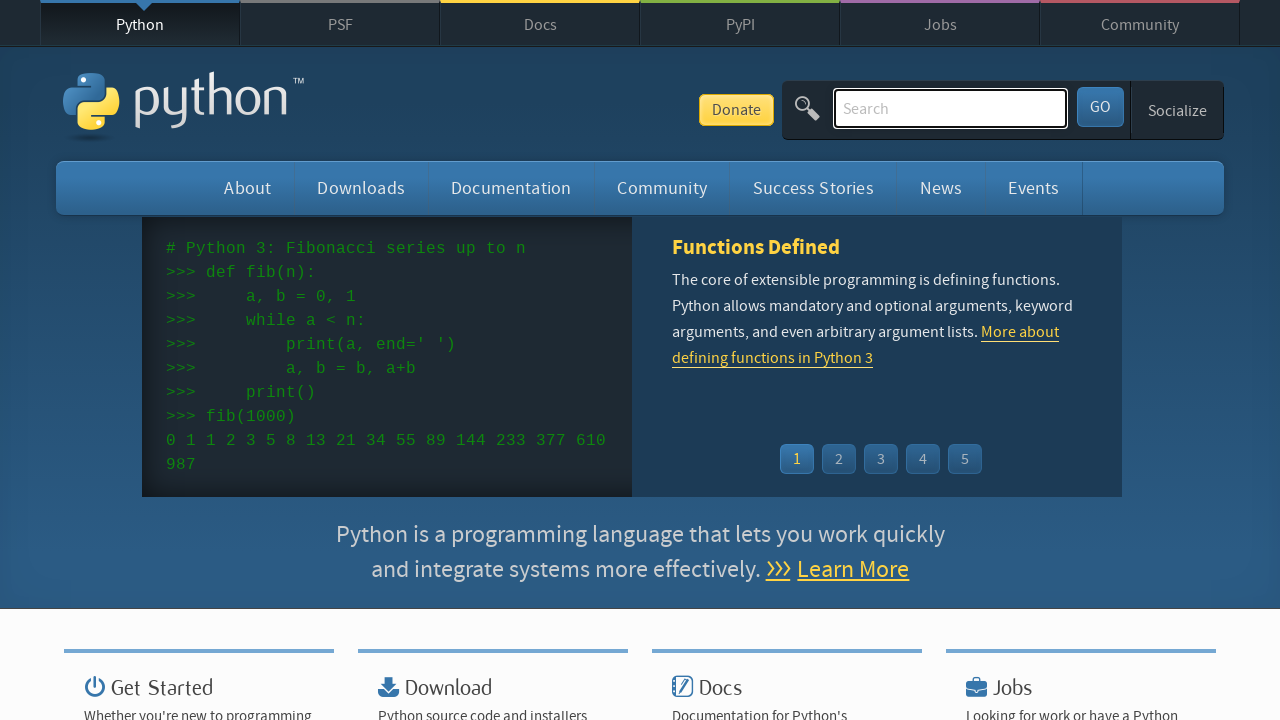

Filled search field with 'pycon' on input[name='q']
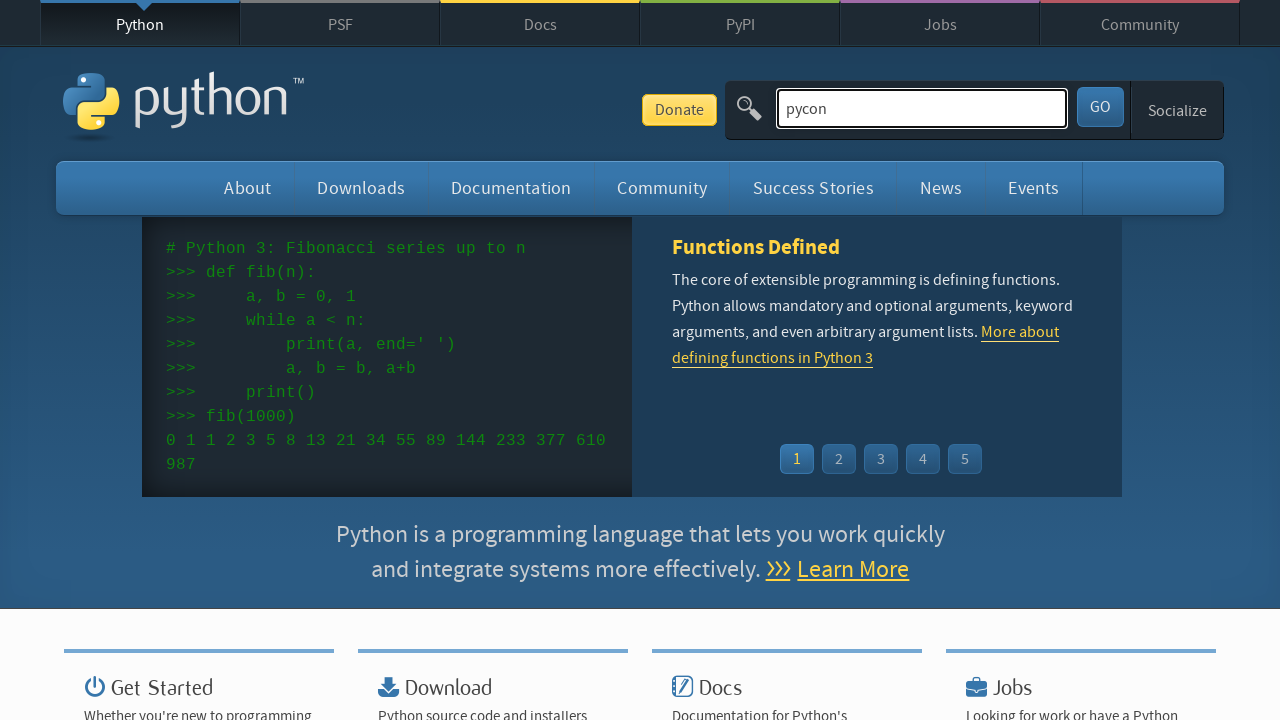

Pressed Enter to submit search for 'pycon' on input[name='q']
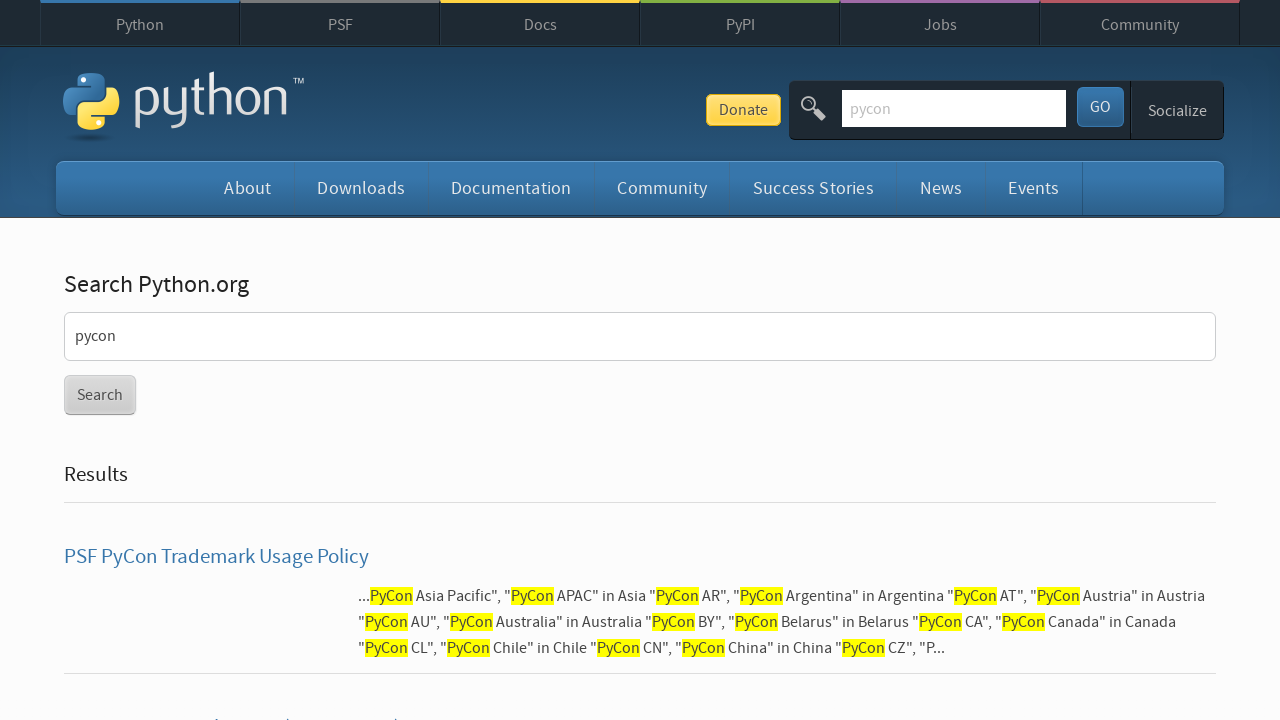

Waited for page to reach networkidle state
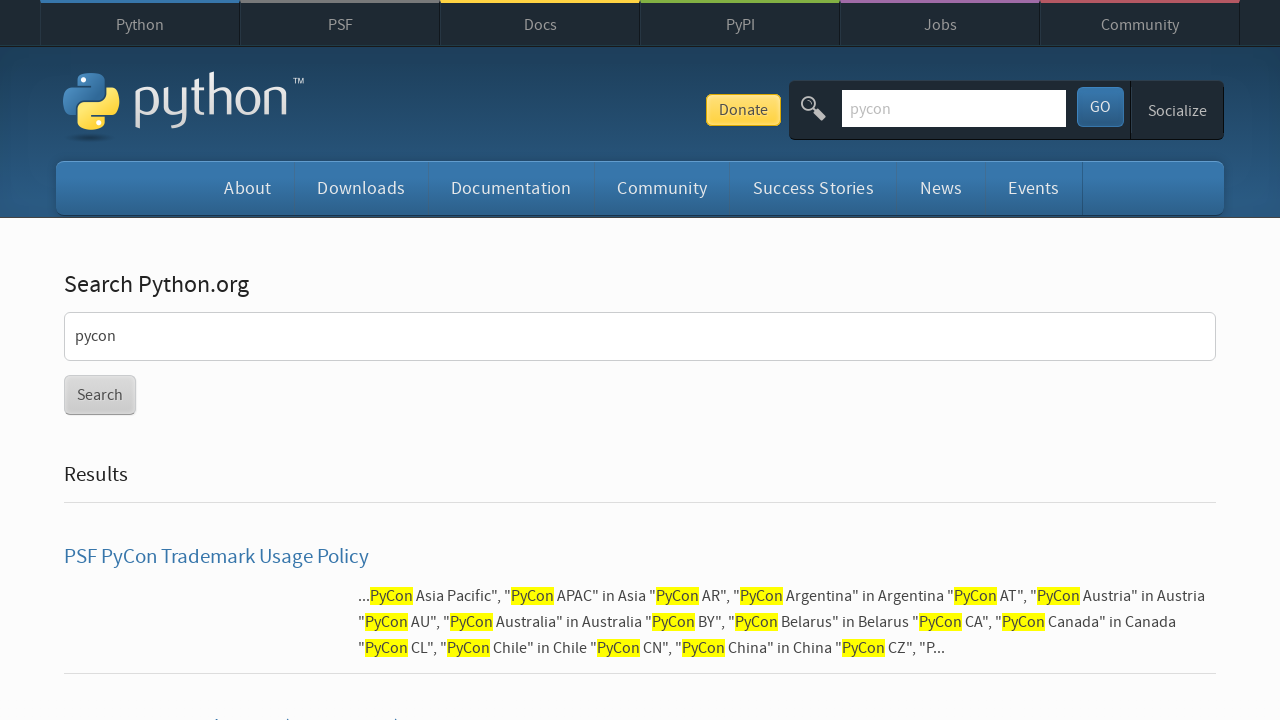

Verified search results are displayed (no 'No result found' message)
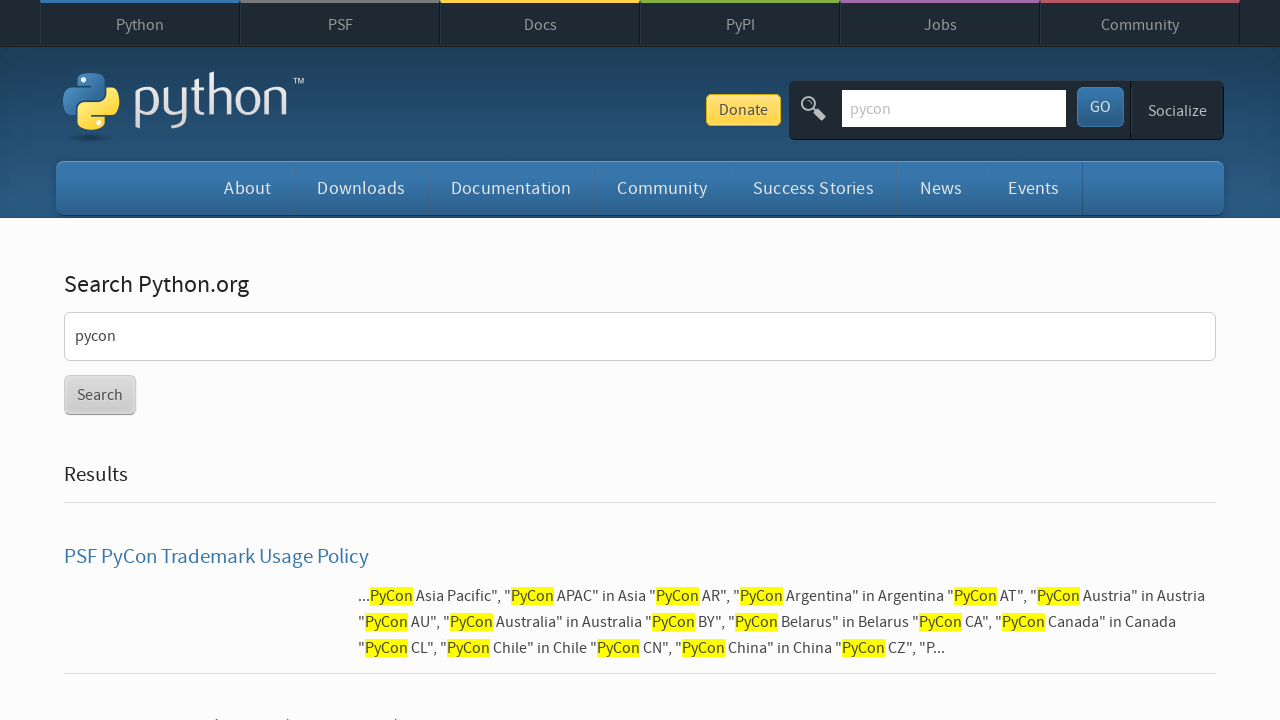

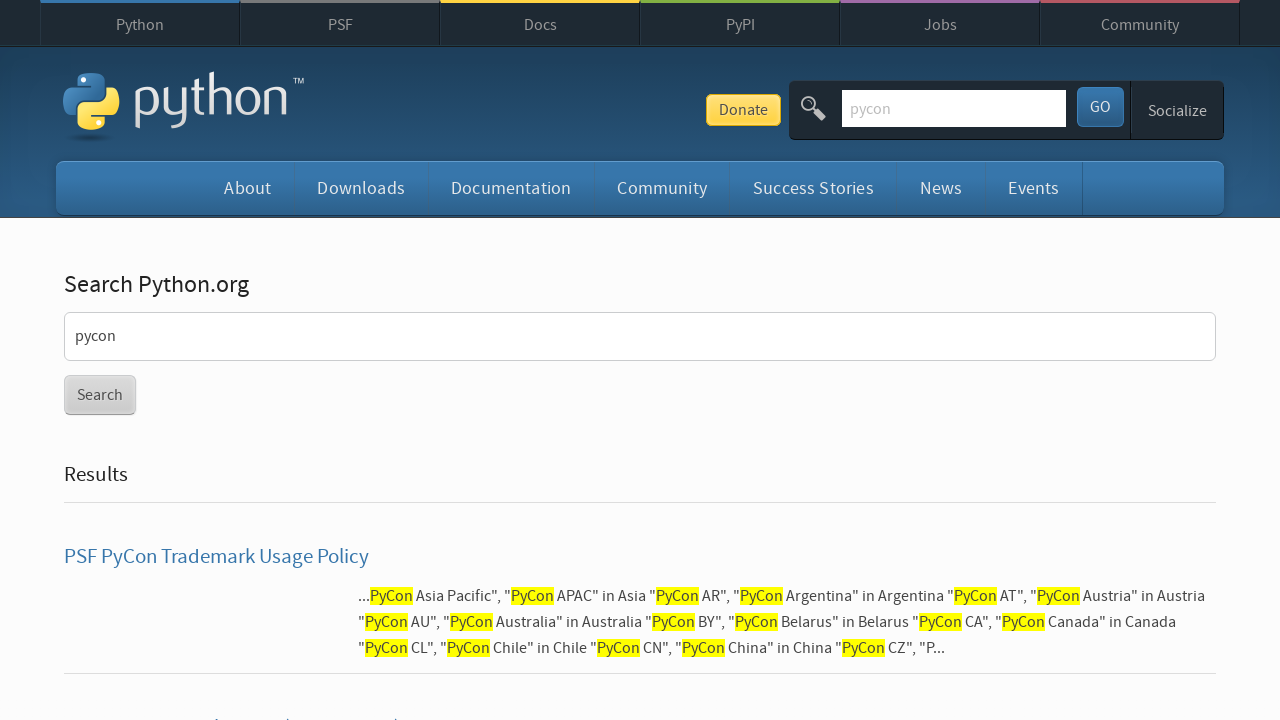